Tests static dropdown functionality by selecting options using different methods - first by index (selecting the second option), then by value (selecting "AED" option).

Starting URL: https://rahulshettyacademy.com/dropdownsPractise/

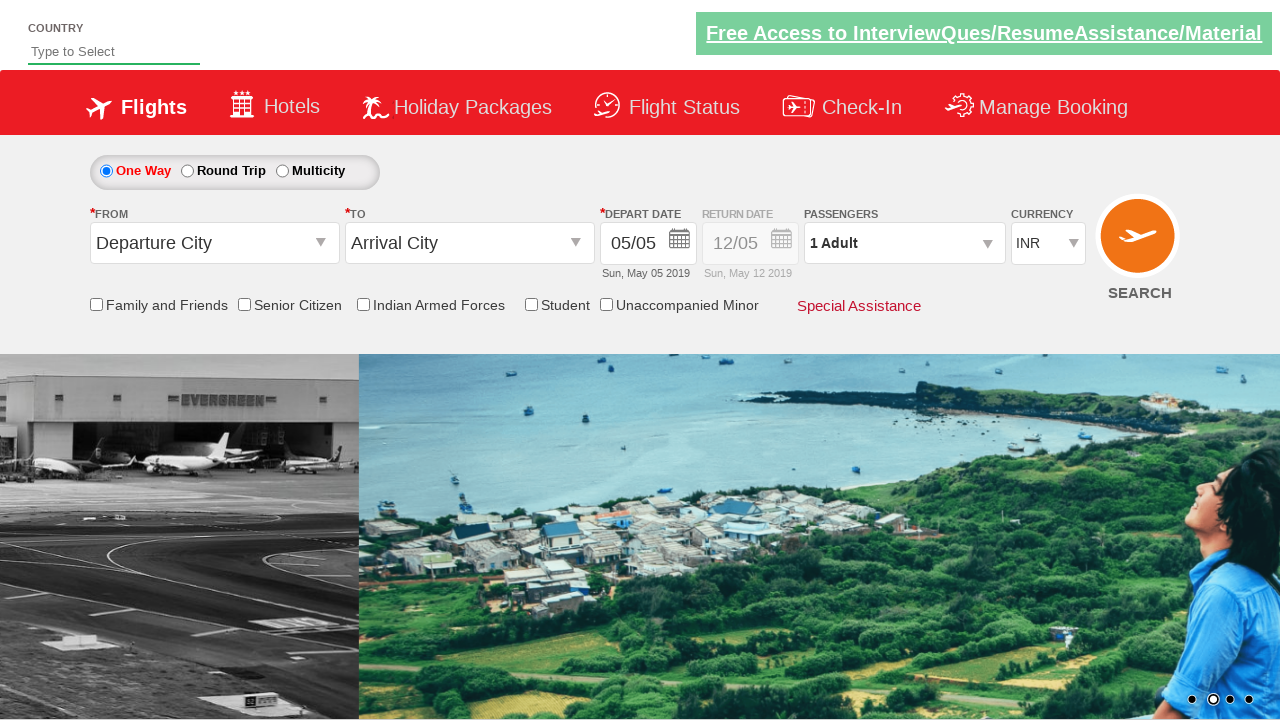

Selected second option in currency dropdown by index on #ctl00_mainContent_DropDownListCurrency
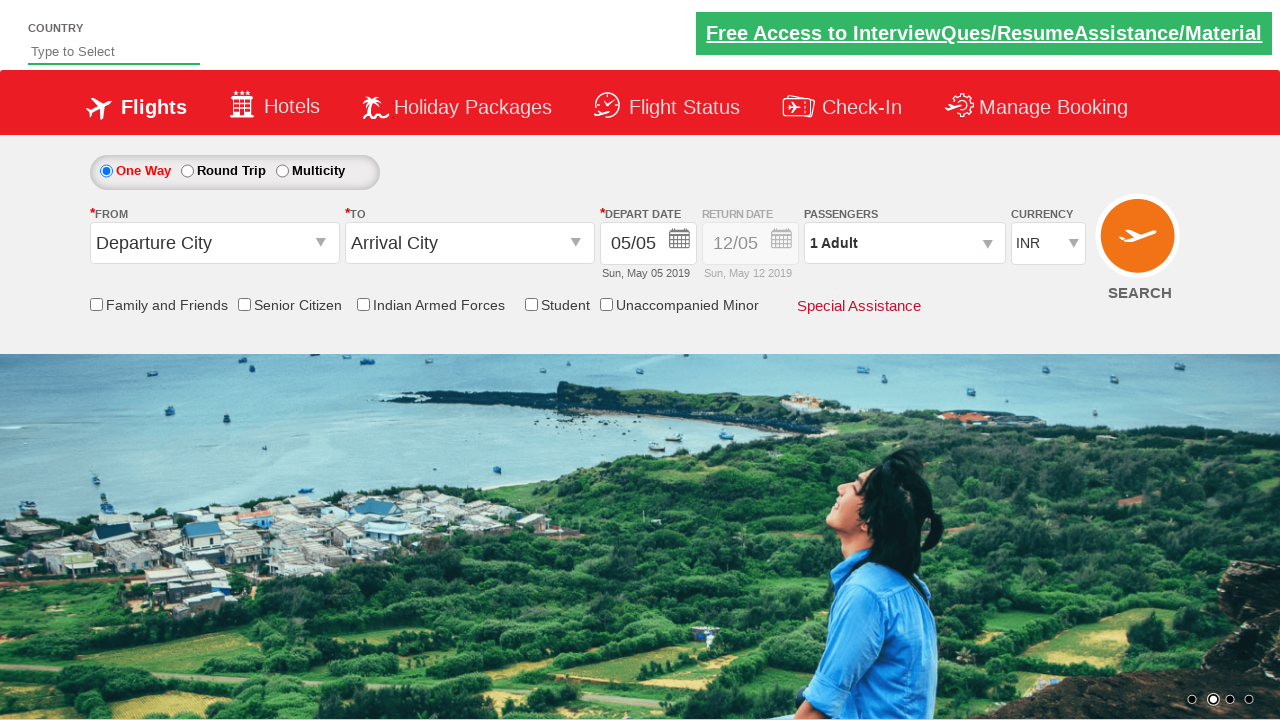

Verified dropdown selection at index 1
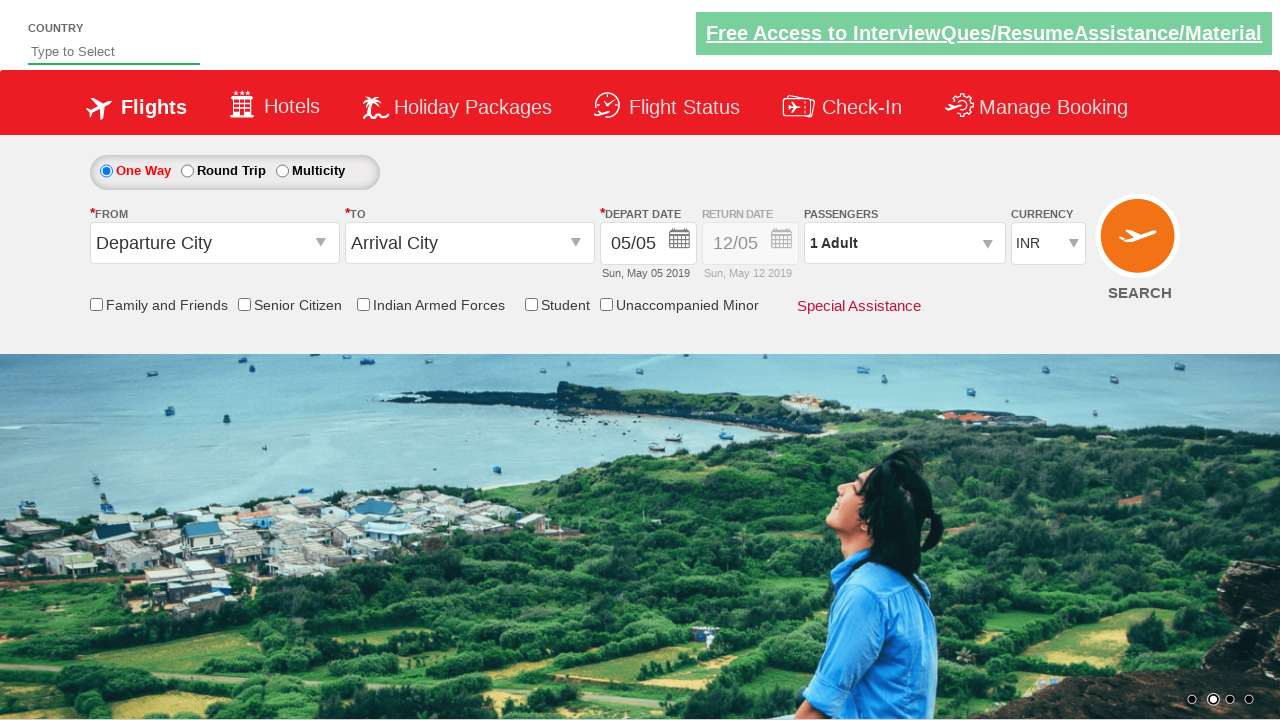

Selected AED option in currency dropdown by value on #ctl00_mainContent_DropDownListCurrency
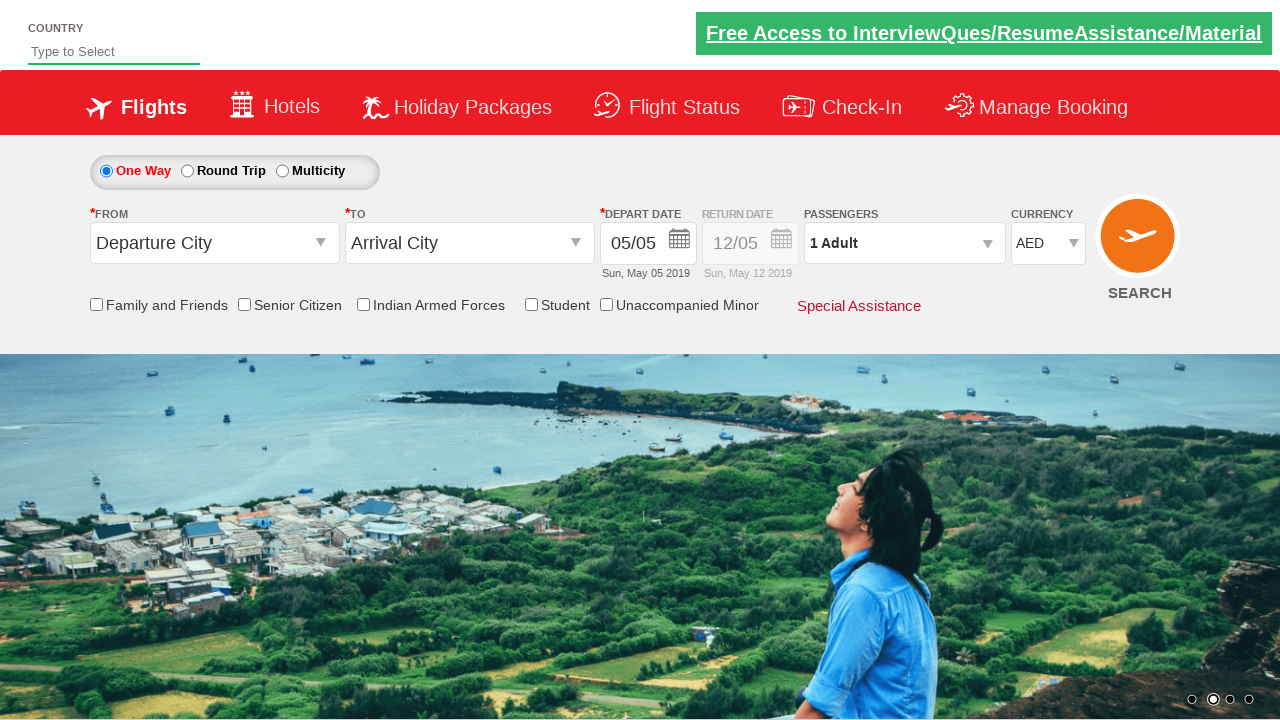

Verified AED option is selected in dropdown
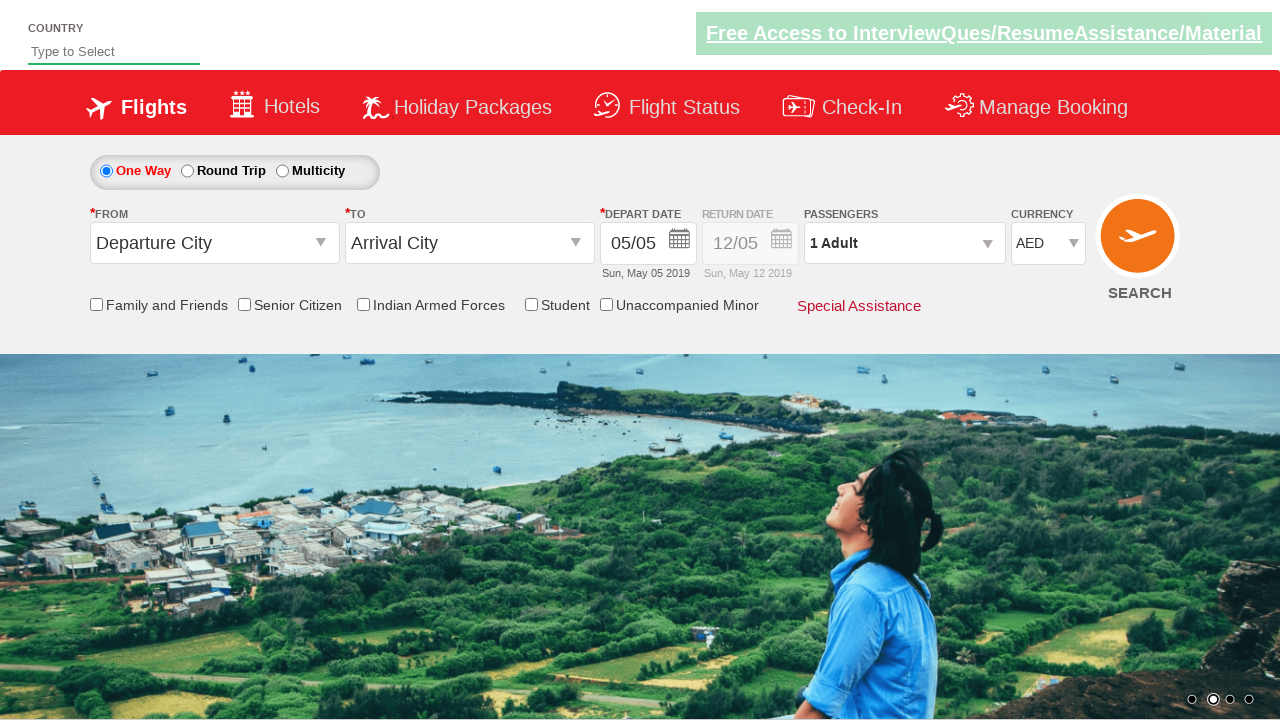

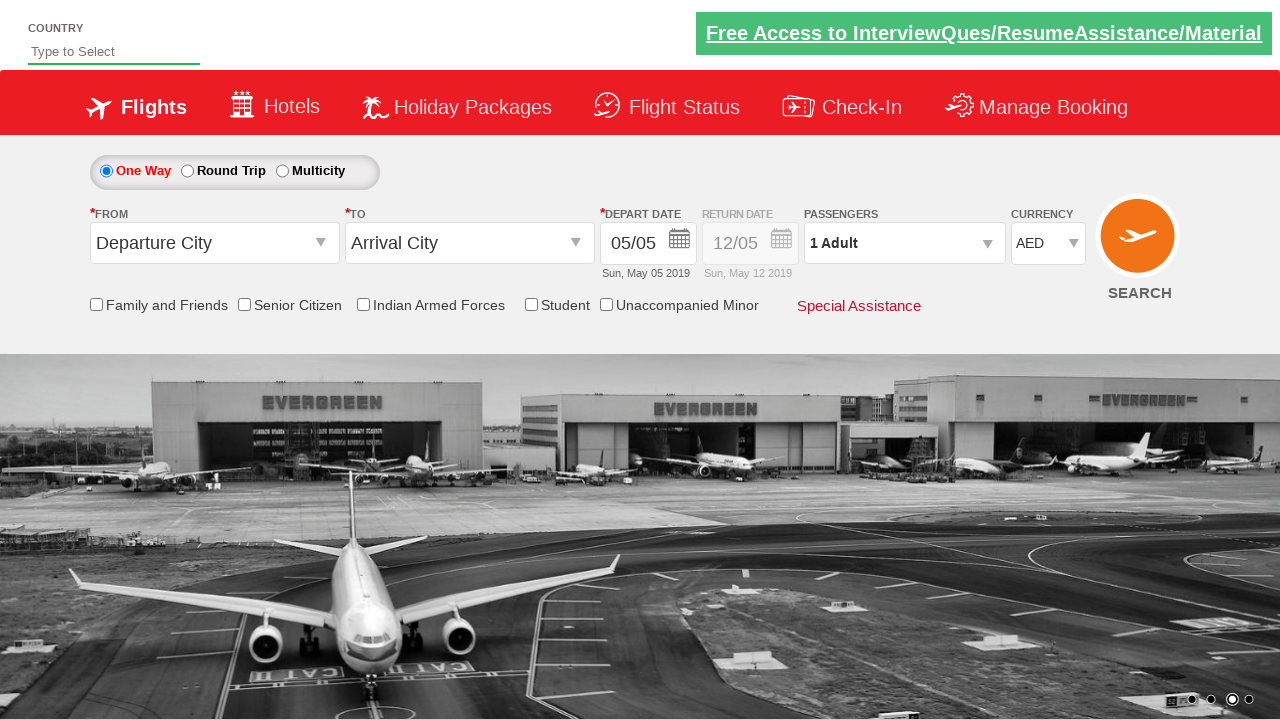